Tests radio button and checkbox functionality on a registration form by selecting a gender radio button and multiple hobby checkboxes, then verifying they are checked

Starting URL: https://demo.automationtesting.in/Register.html

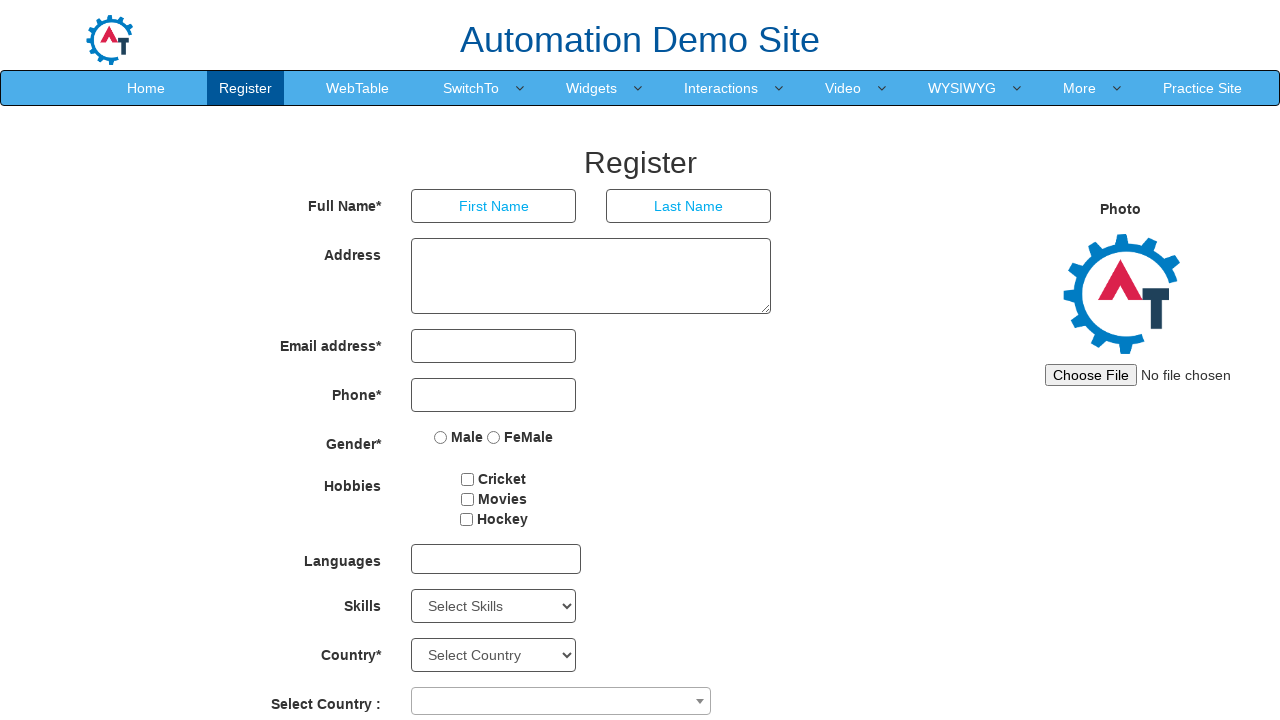

Selected Female radio button
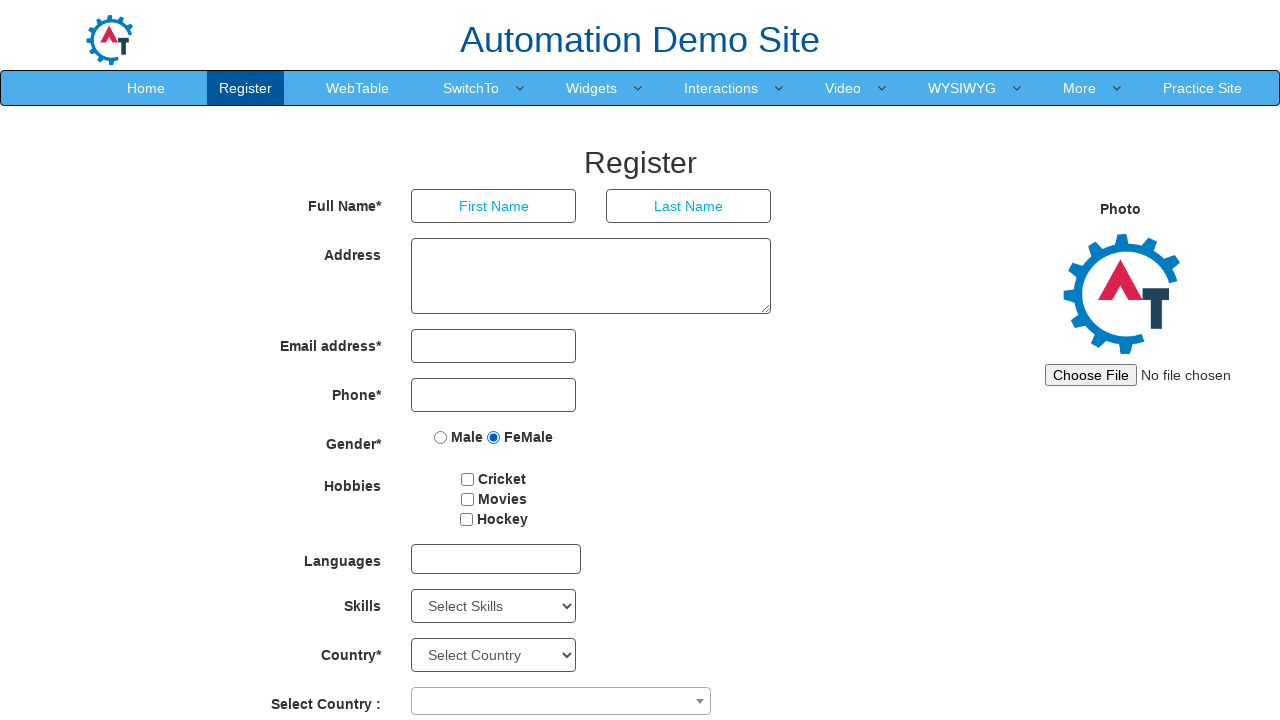

Verified Female radio button is checked - PASS
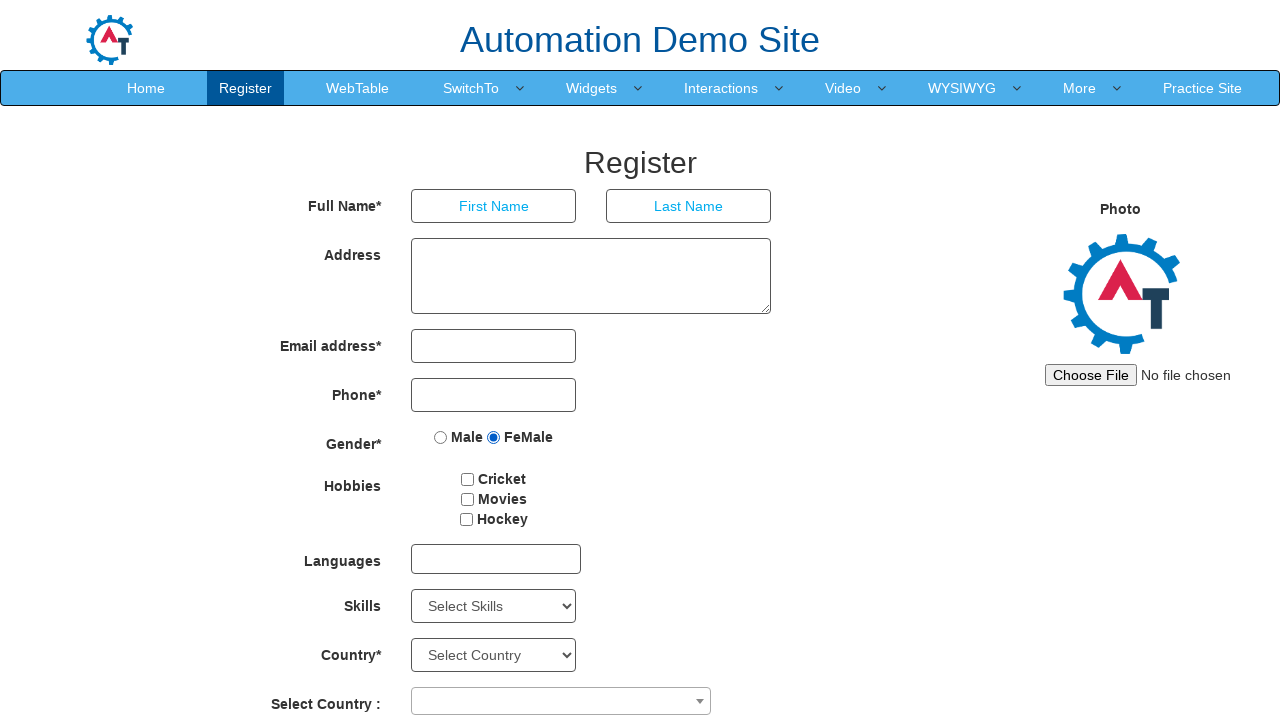

Located Cricket, Movies, and Hockey checkbox elements
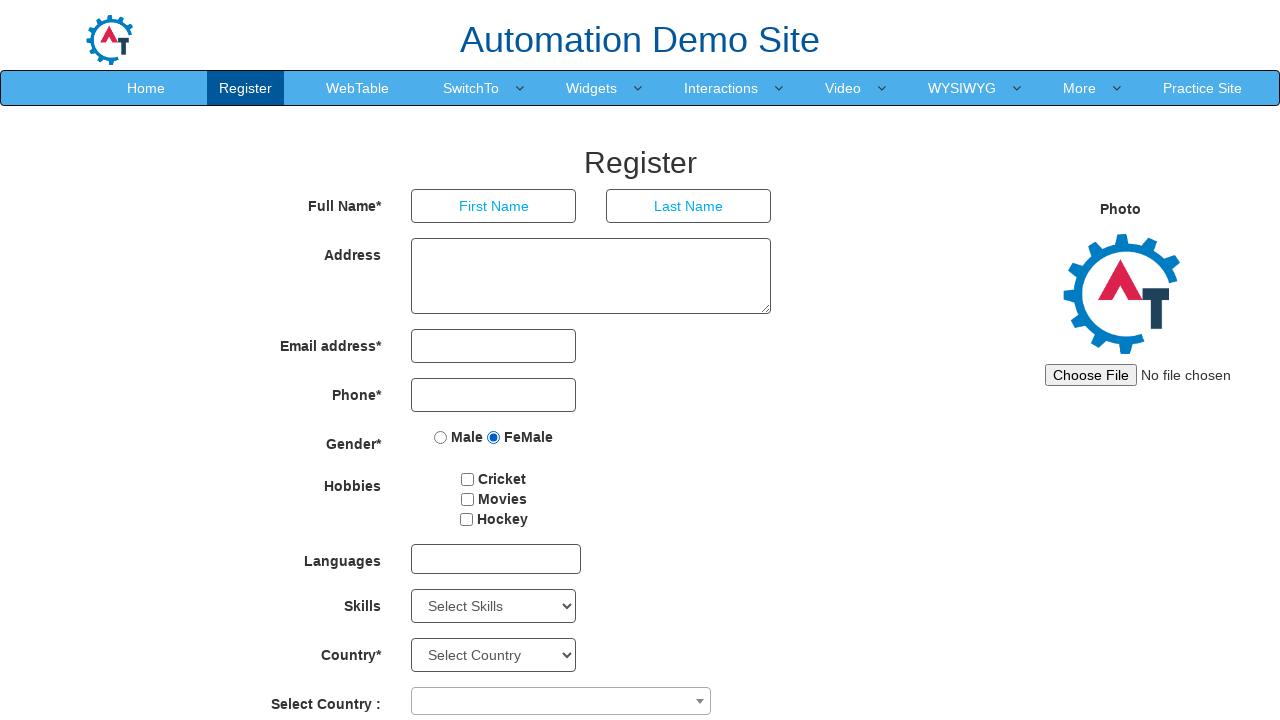

Selected Cricket checkbox
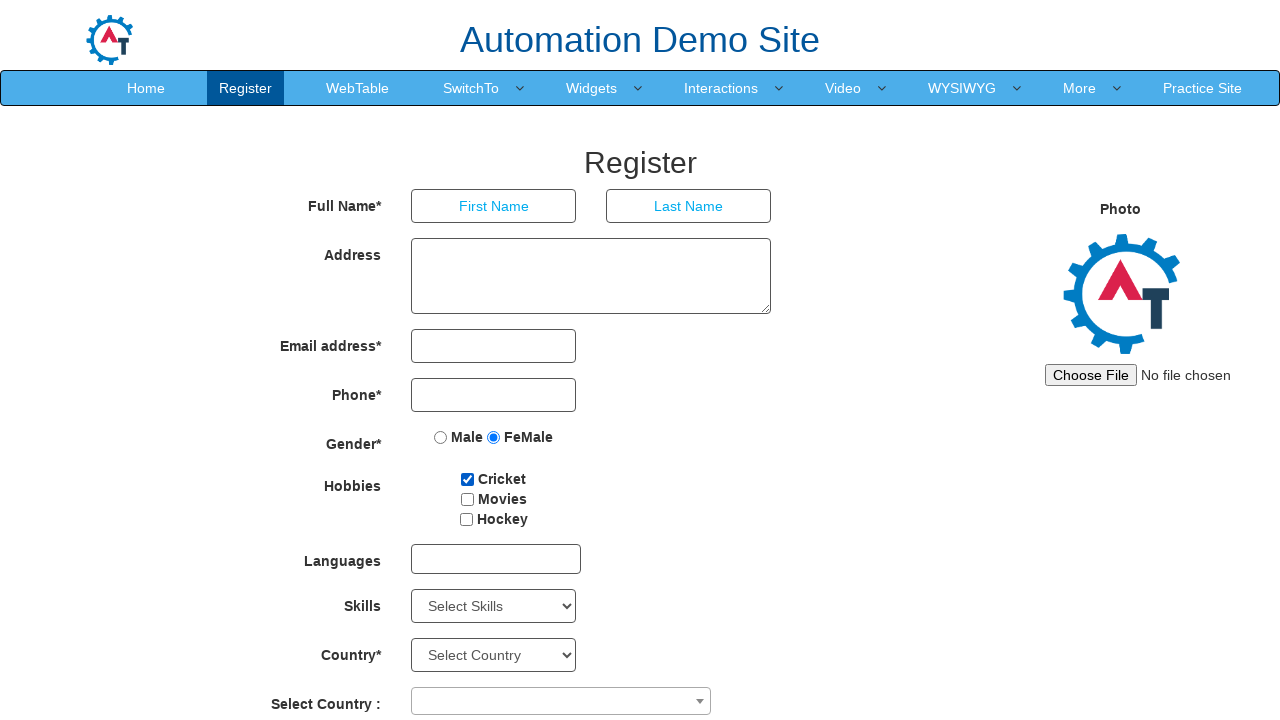

Selected Movies checkbox
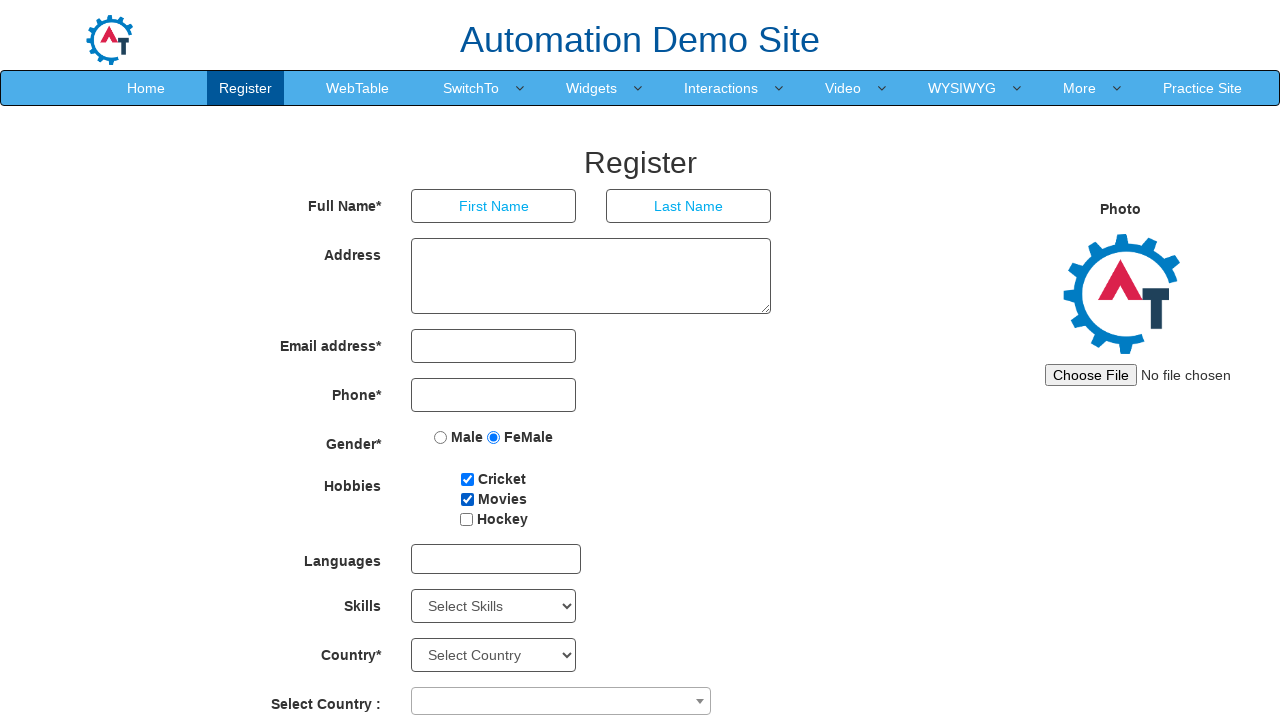

Selected Hockey checkbox
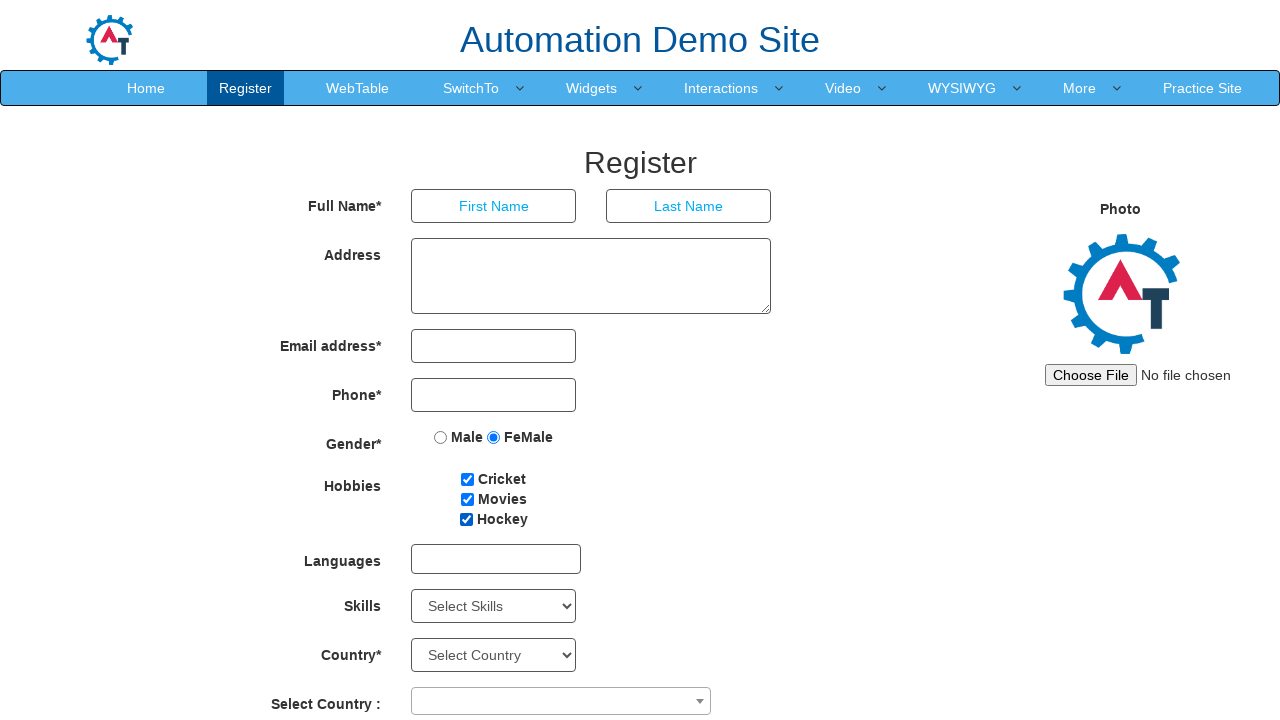

Verified all hobby checkboxes (Cricket, Movies, Hockey) are checked - PASS
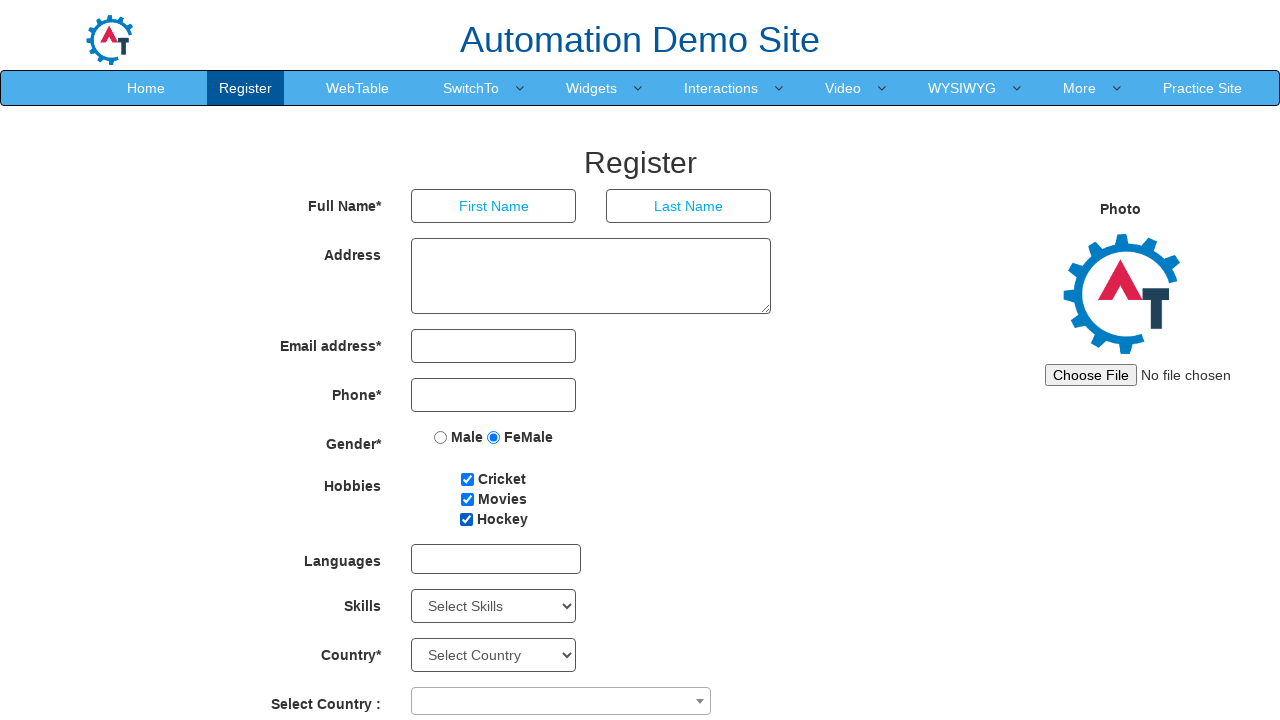

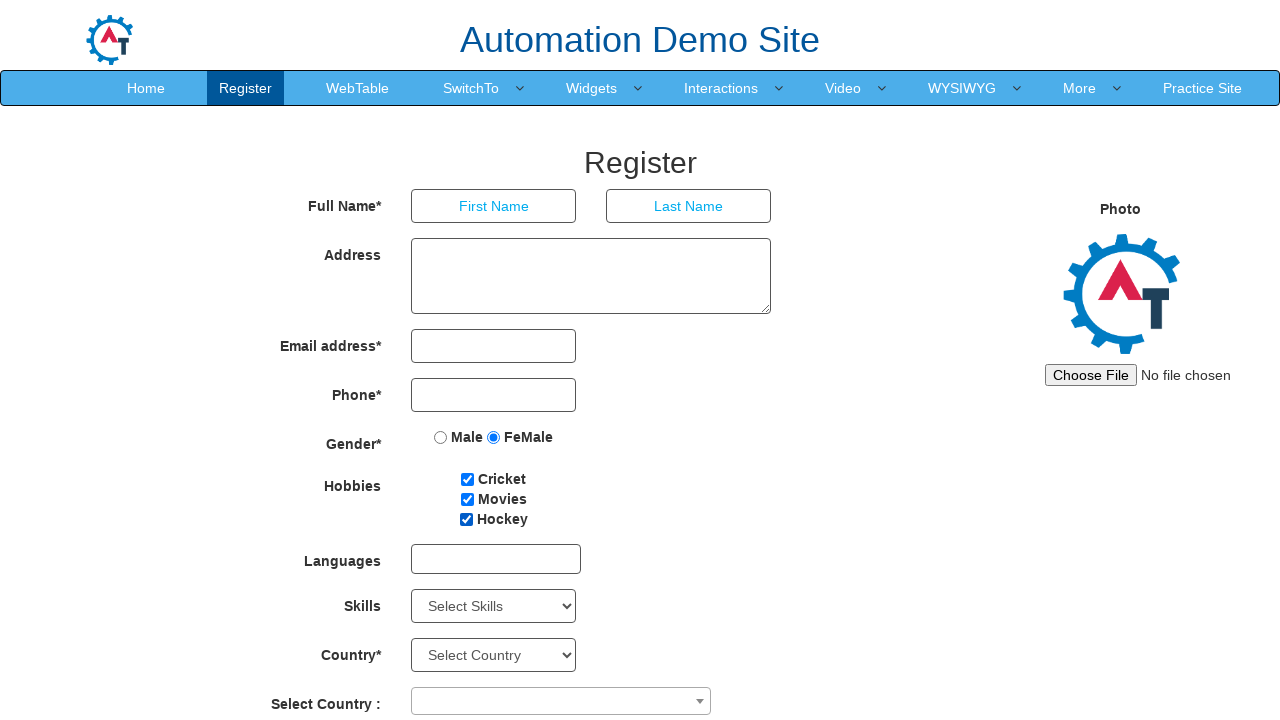